Tests keyboard shortcuts functionality on a text comparison tool by entering text in the first field, selecting all with Ctrl+A, copying with Ctrl+C, tabbing to the next field, and pasting with Ctrl+V

Starting URL: https://text-compare.com/

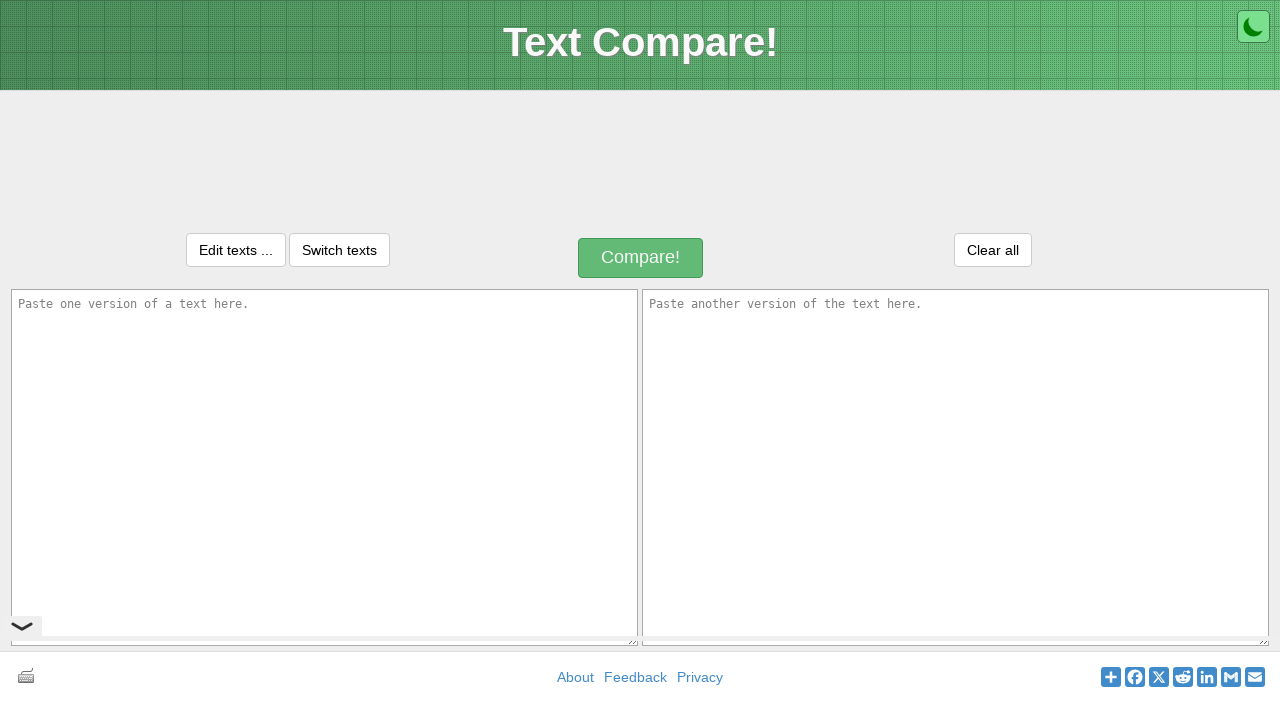

Entered text 'Welcome to the Programming world' in the first textarea on textarea#inputText1
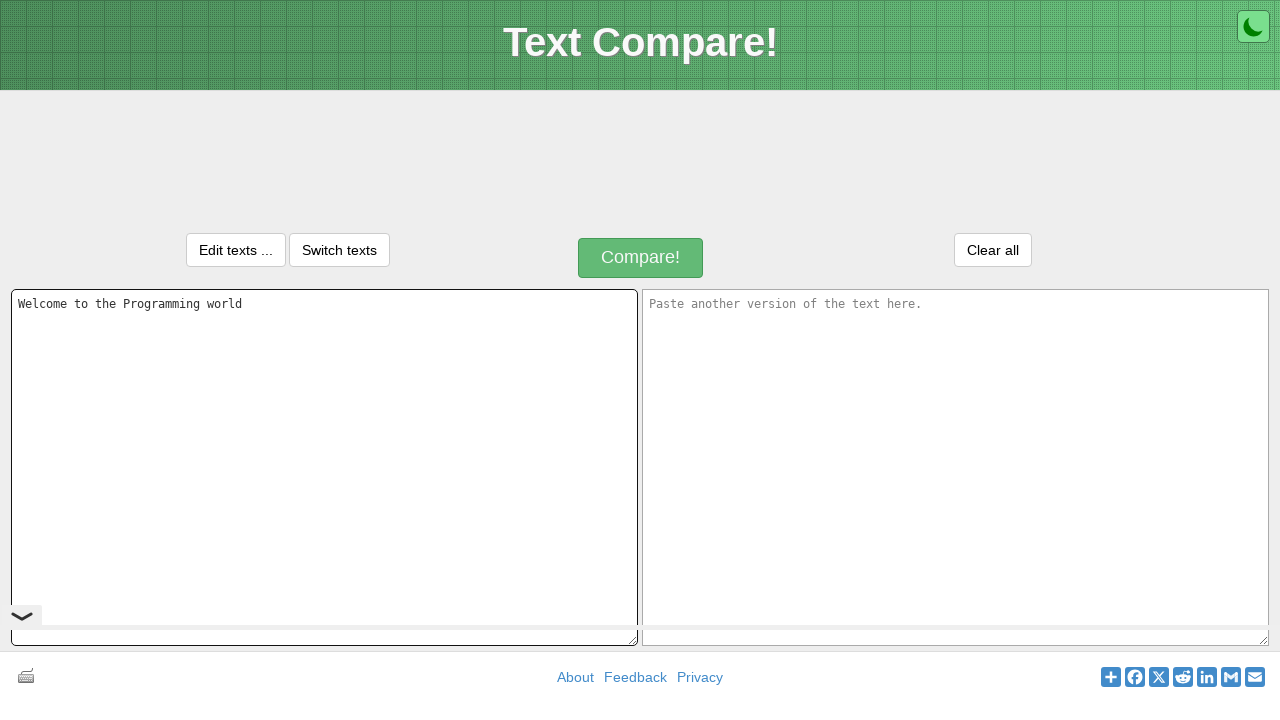

Selected all text in the first textarea using Ctrl+A
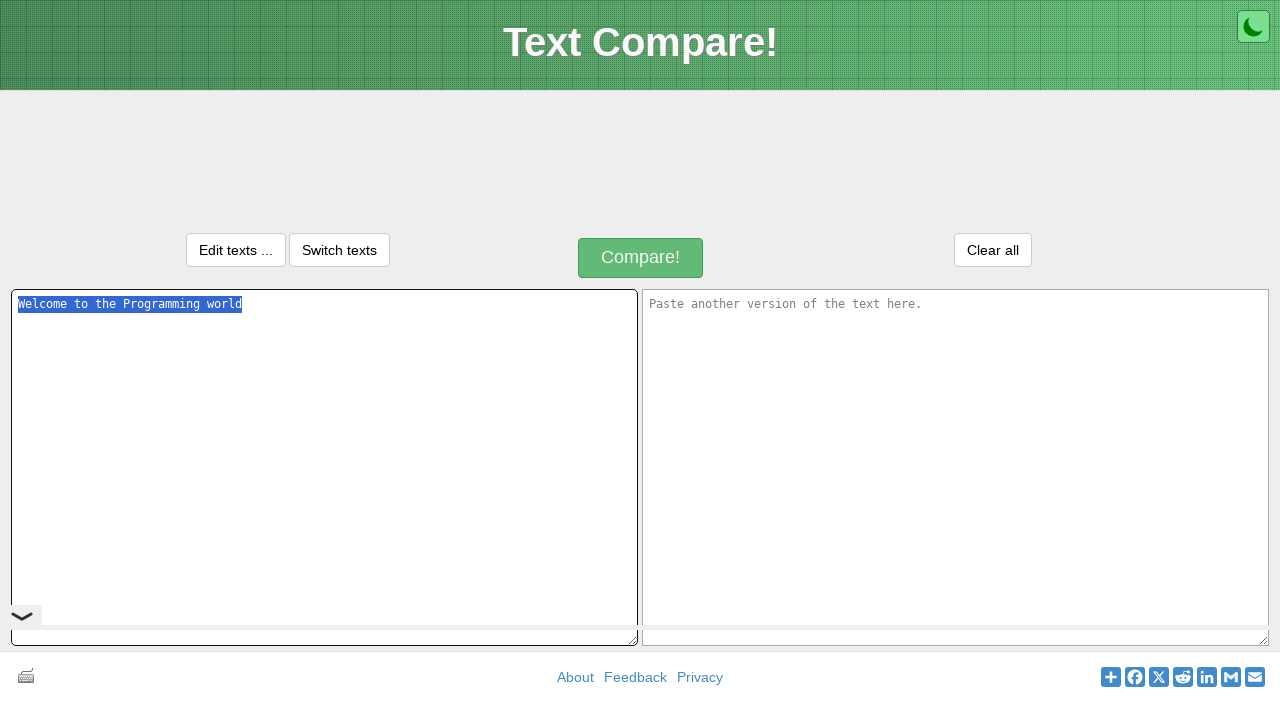

Copied selected text using Ctrl+C
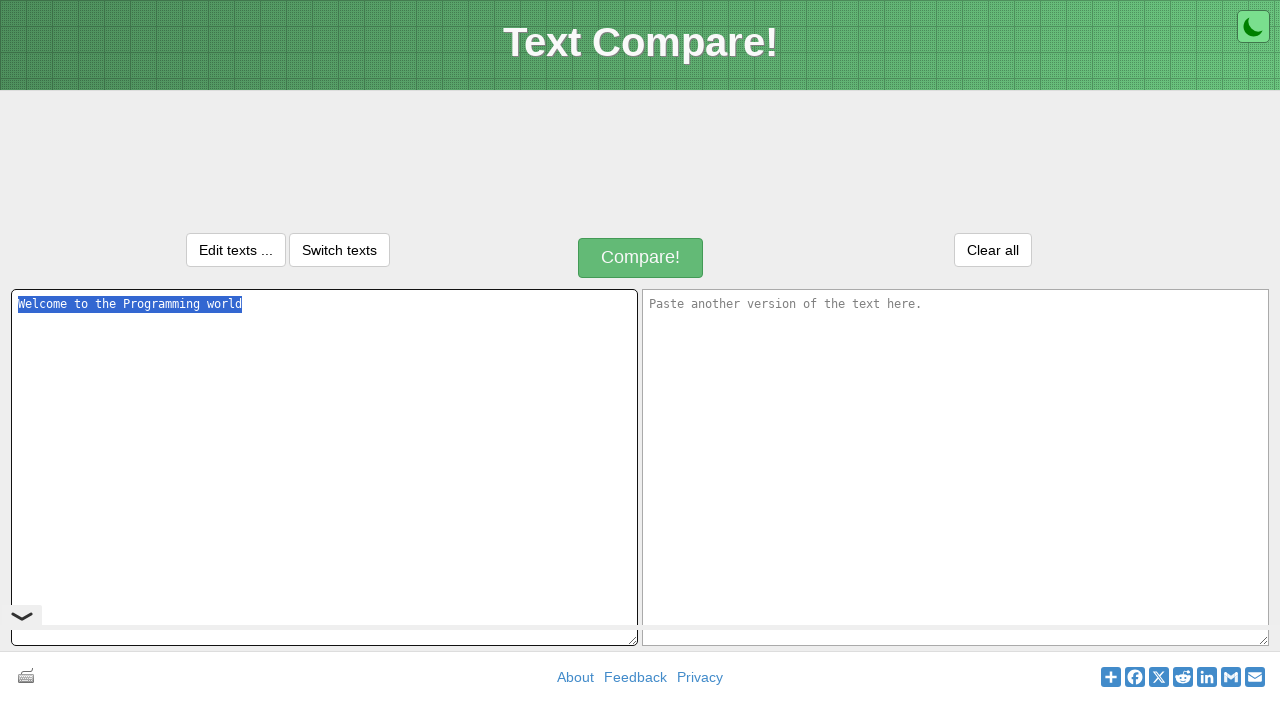

Tabbed to move focus to the second textarea
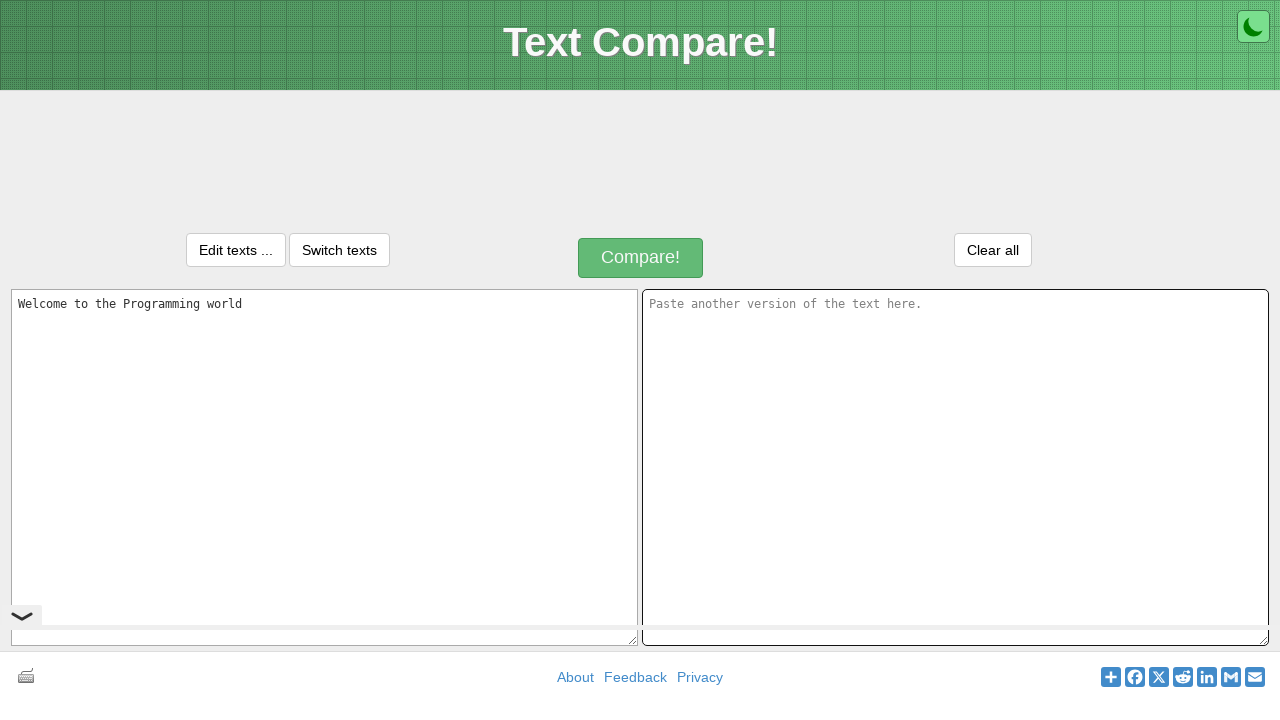

Pasted copied text into the second textarea using Ctrl+V
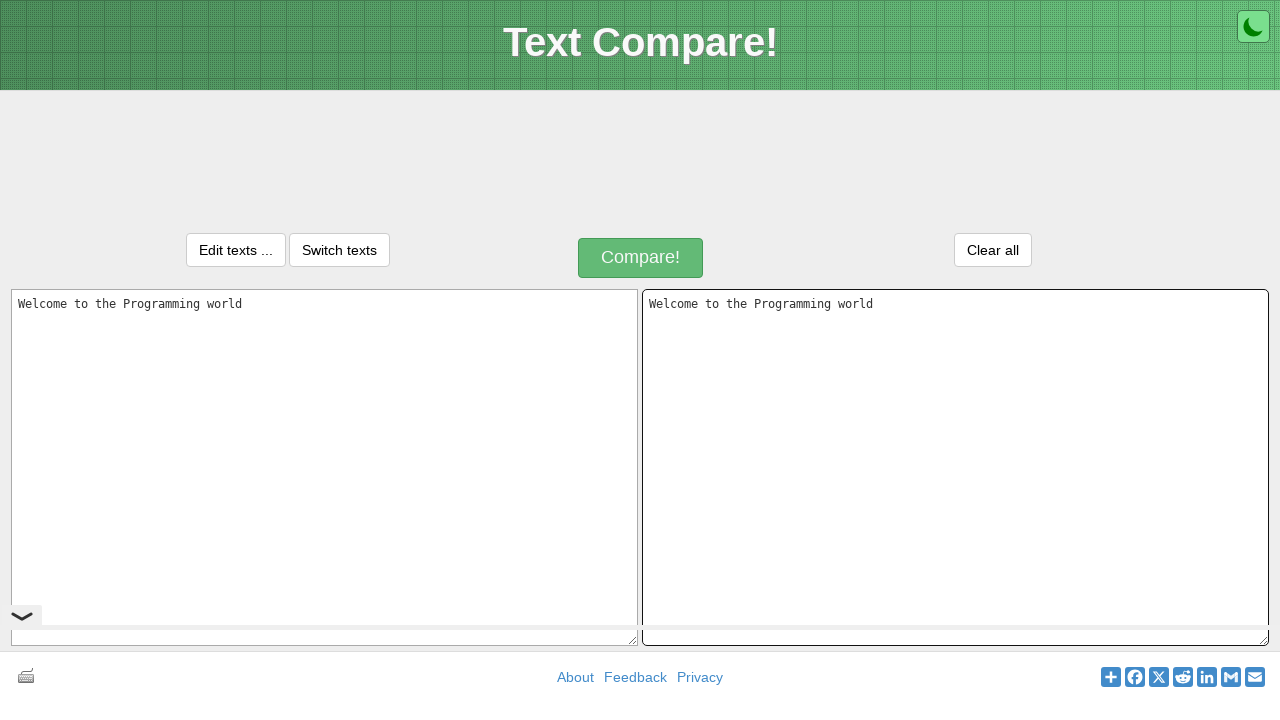

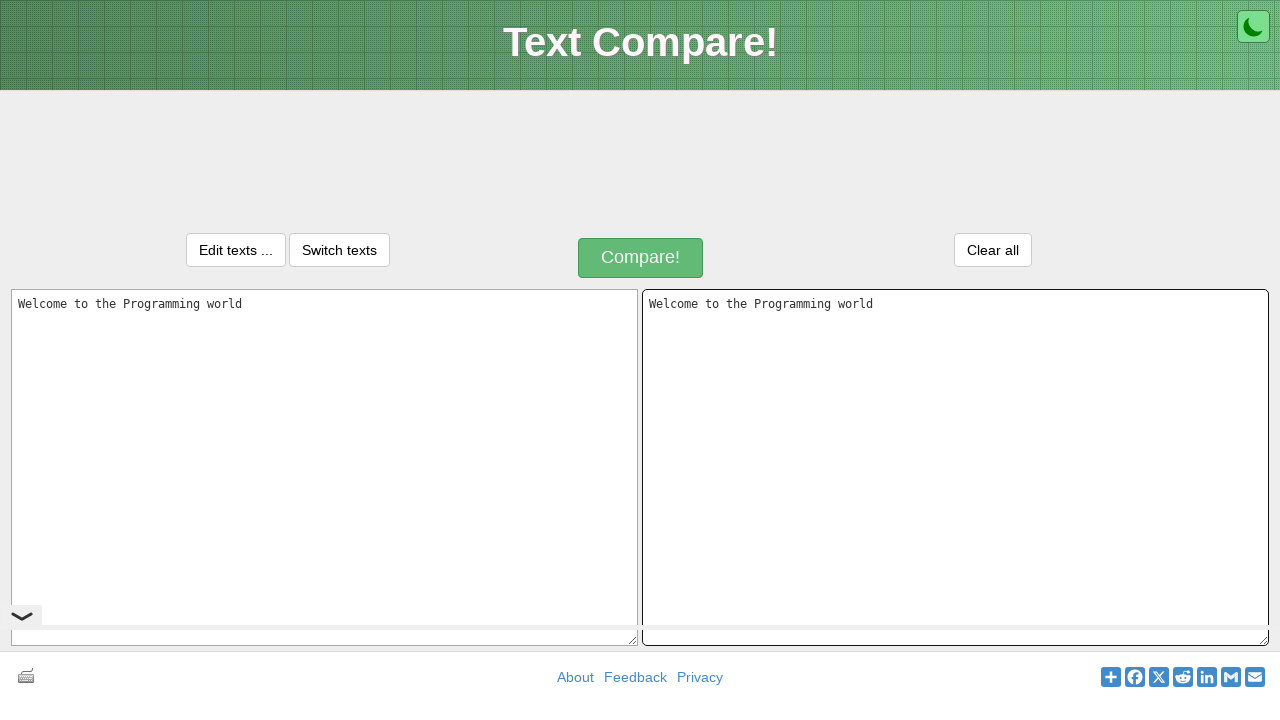